Tests full-page screenshot capture functionality by setting a specific viewport size and taking a screenshot of a webpage

Starting URL: http://software-testing.ru

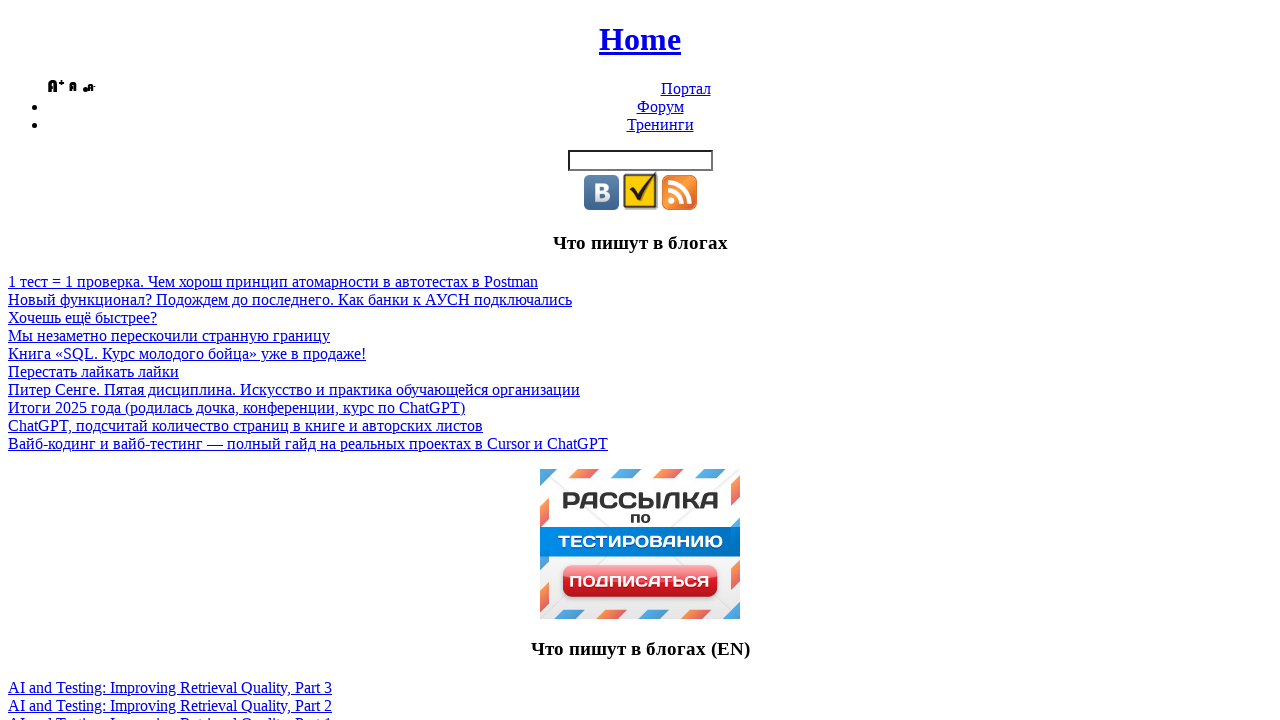

Set viewport size to 1920x1080
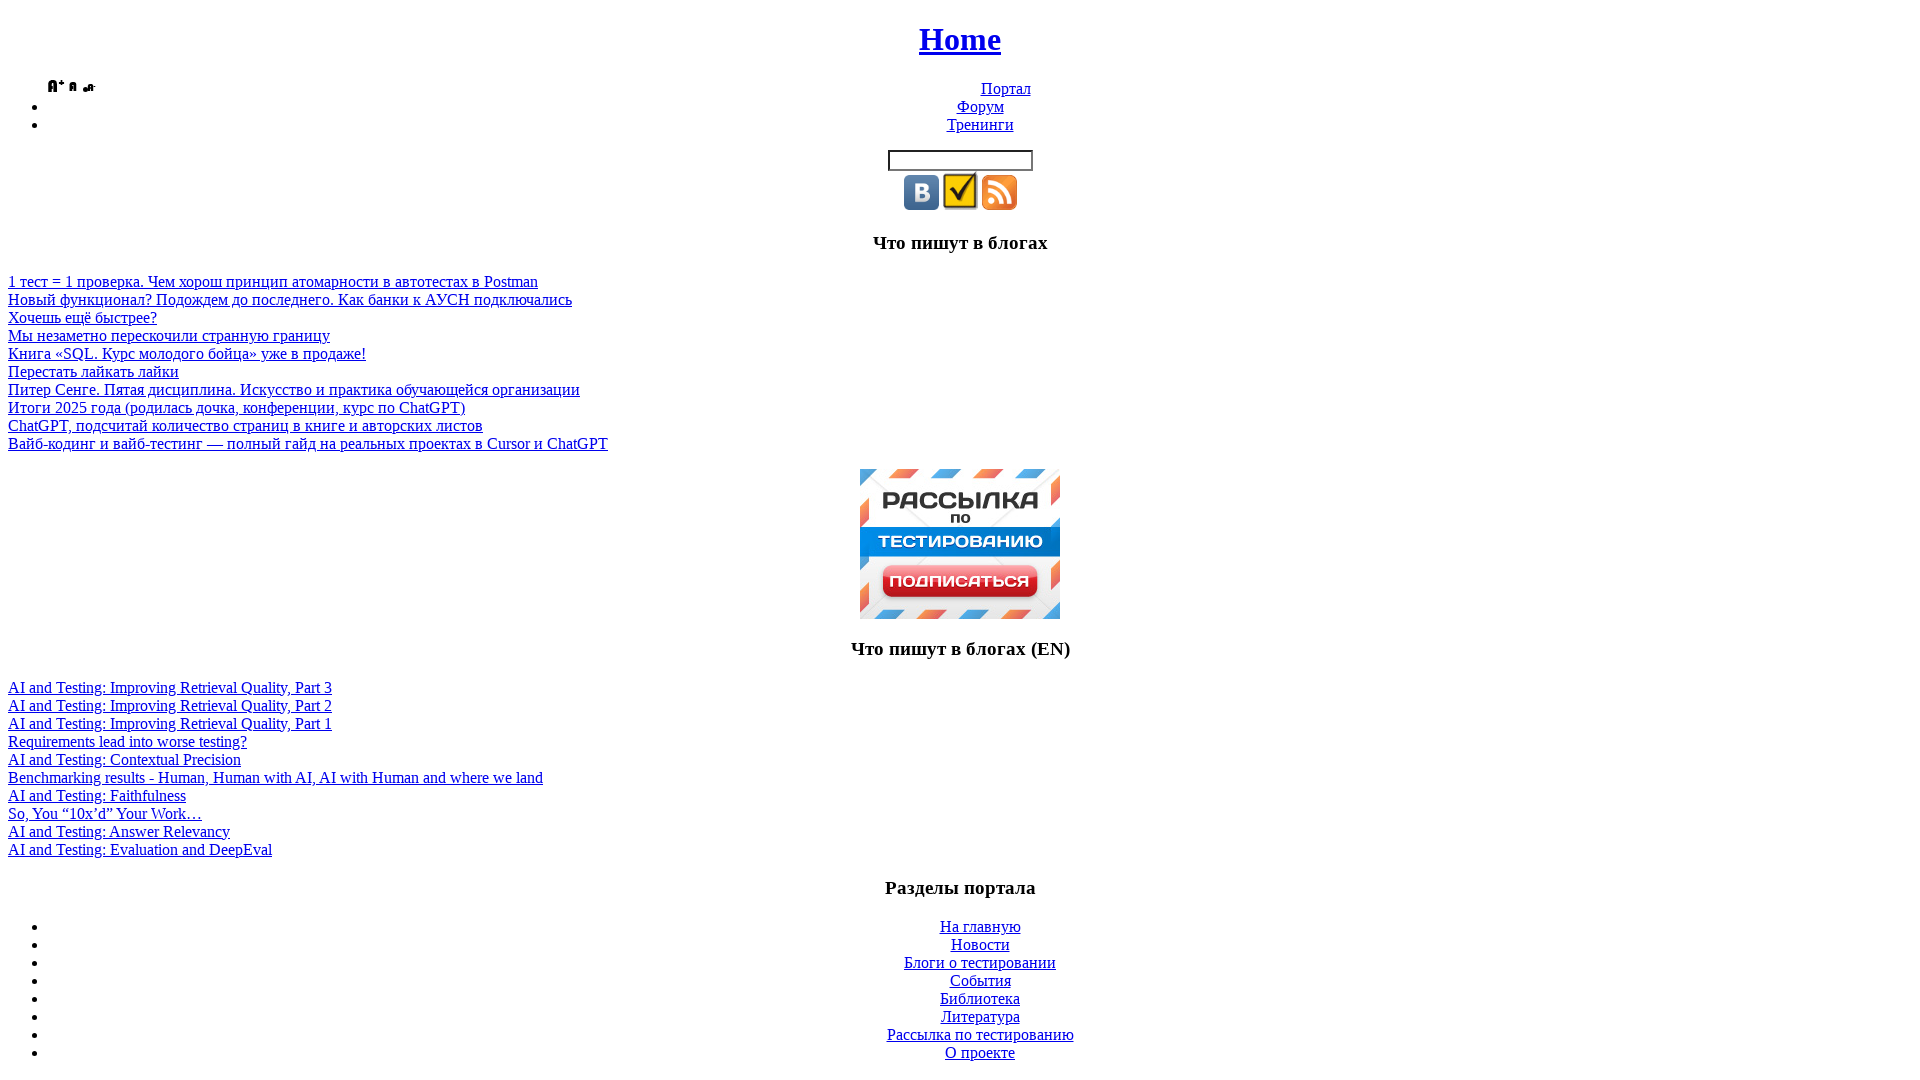

Captured full-page screenshot of http://software-testing.ru
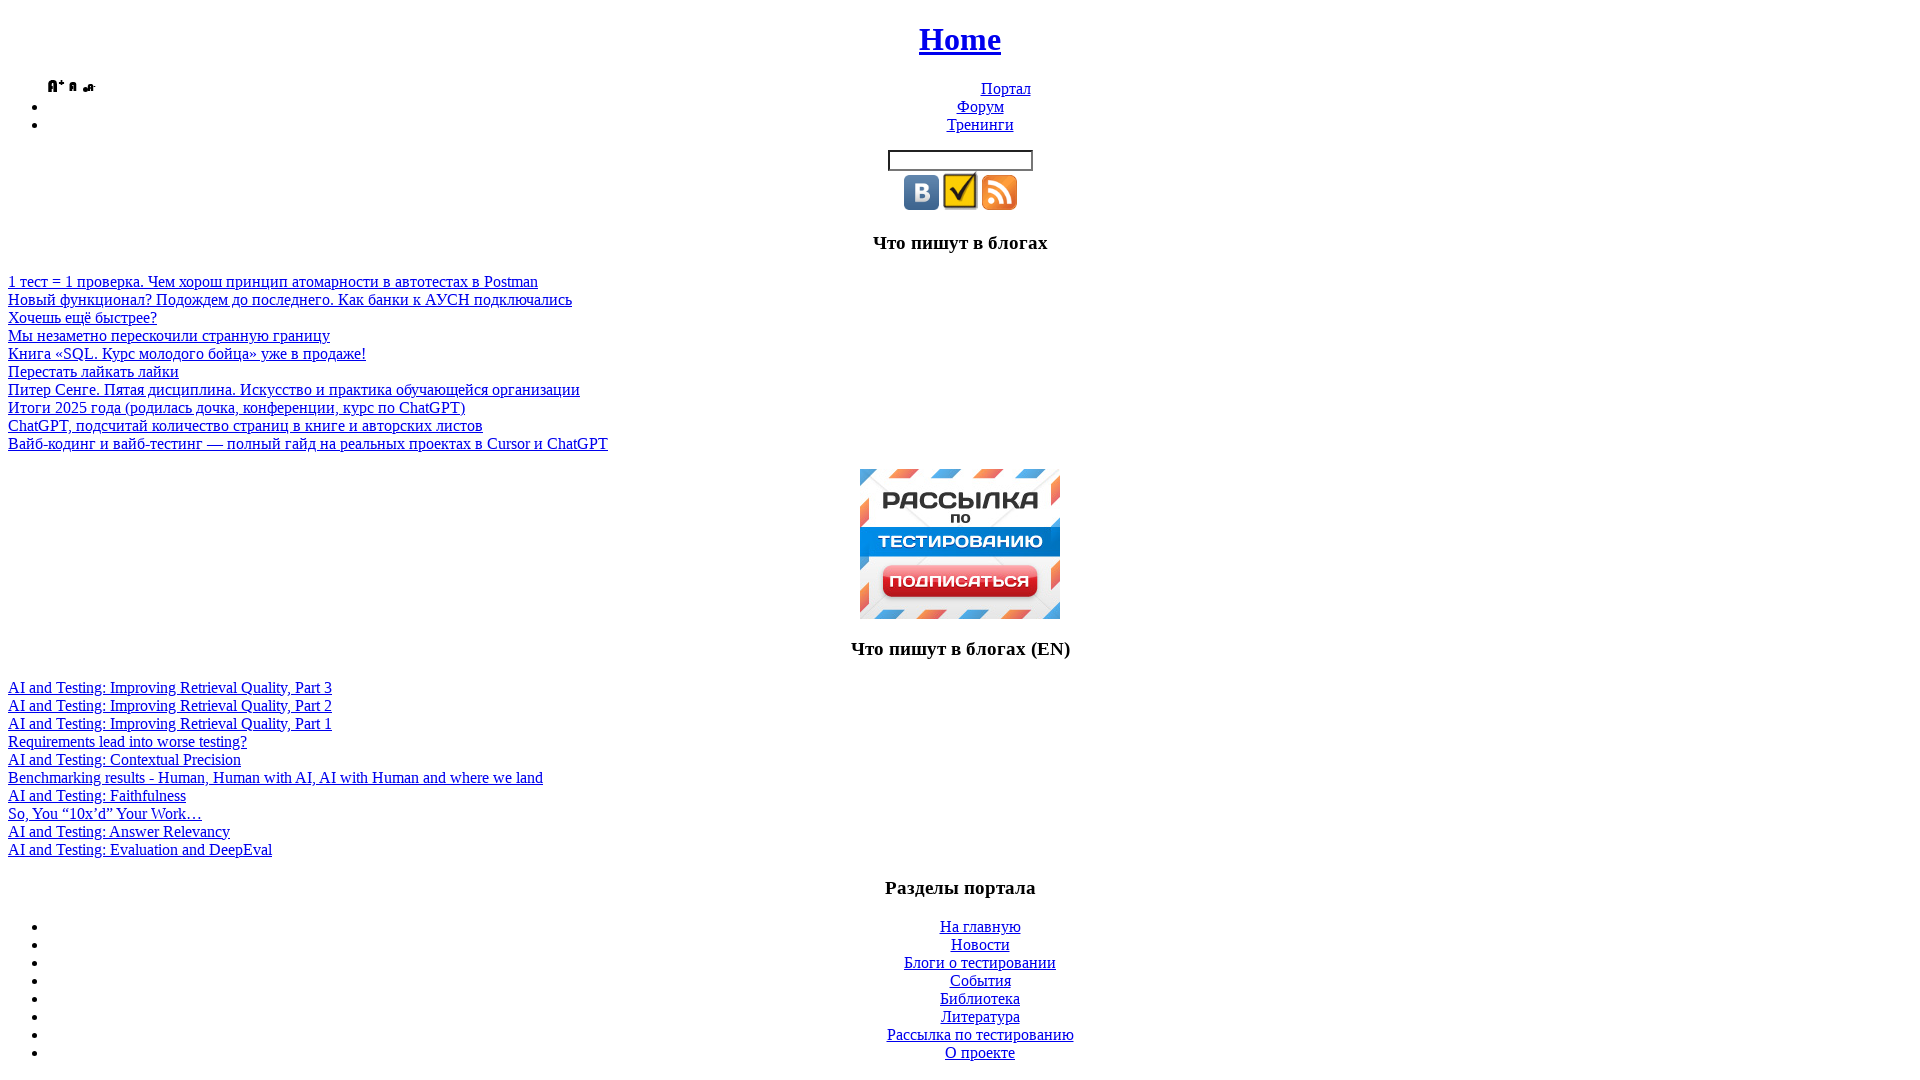

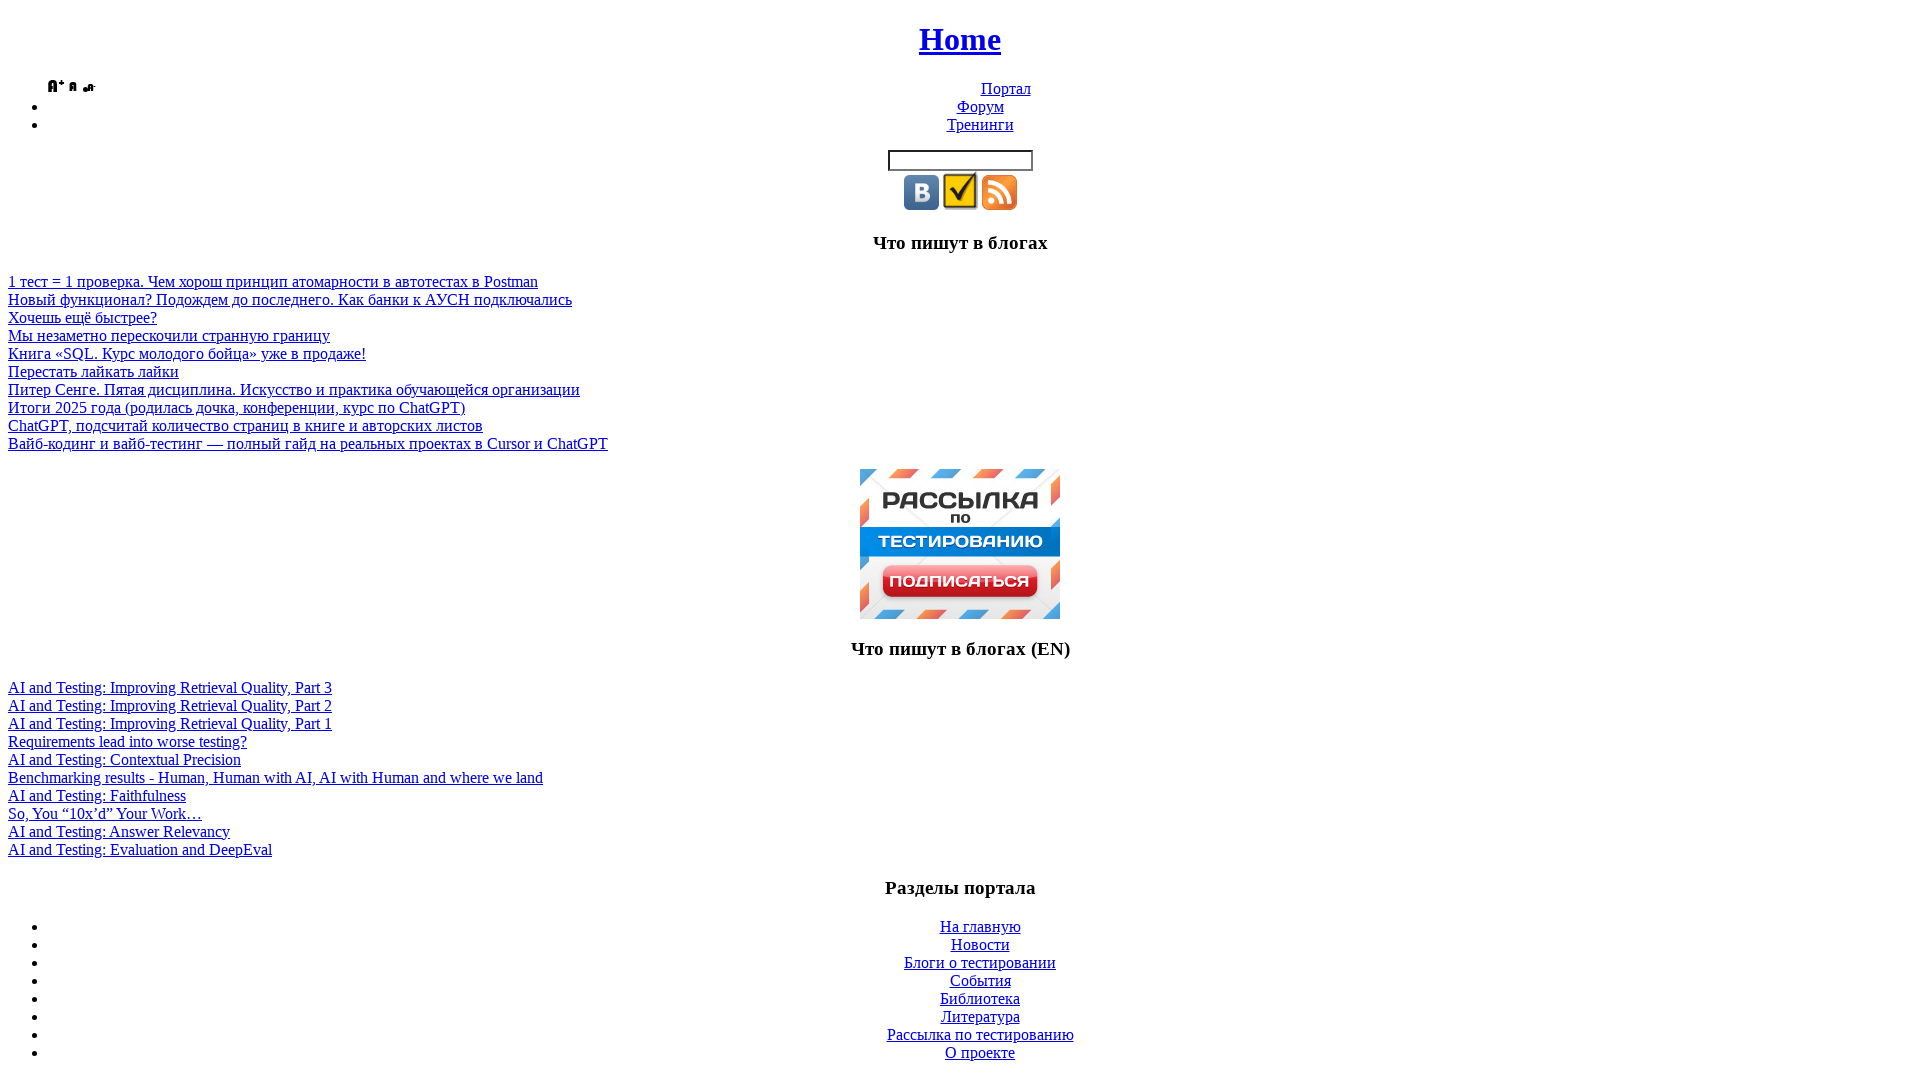